Navigates to a practice page and scrolls down using JavaScript execution to demonstrate page interaction

Starting URL: https://selectorshub.com/xpath-practice-page/

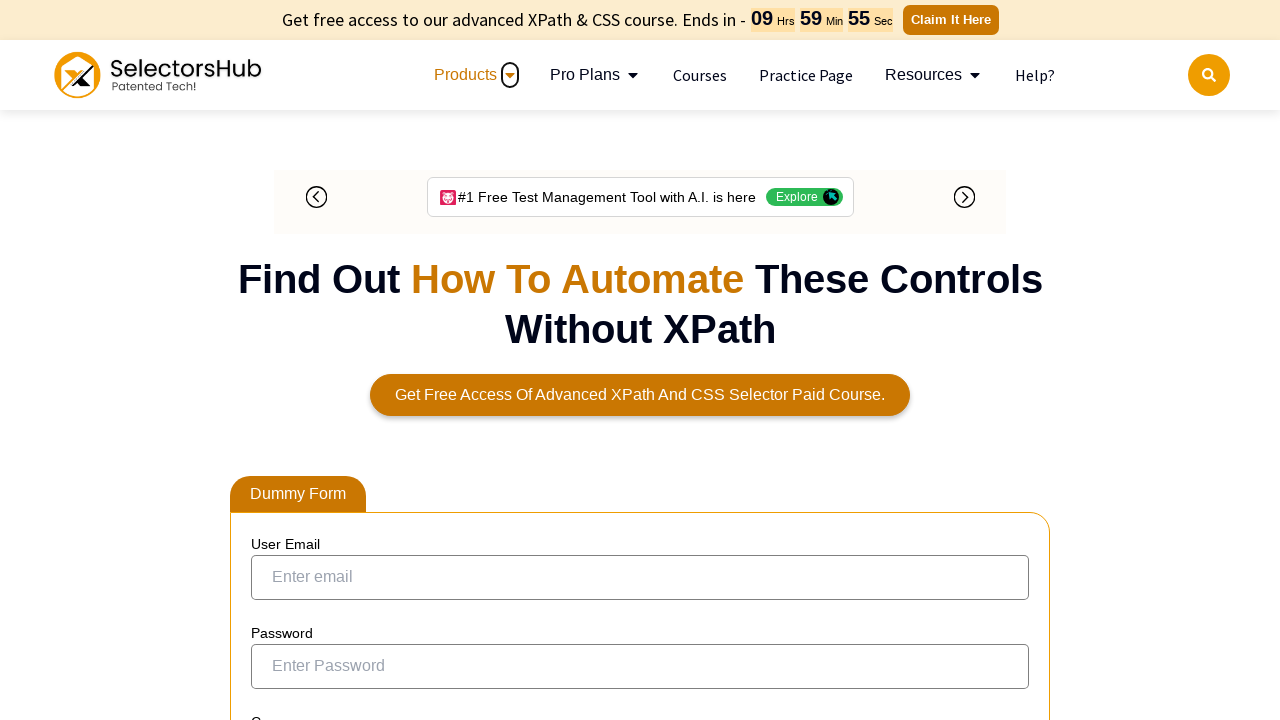

Navigated to XPath practice page
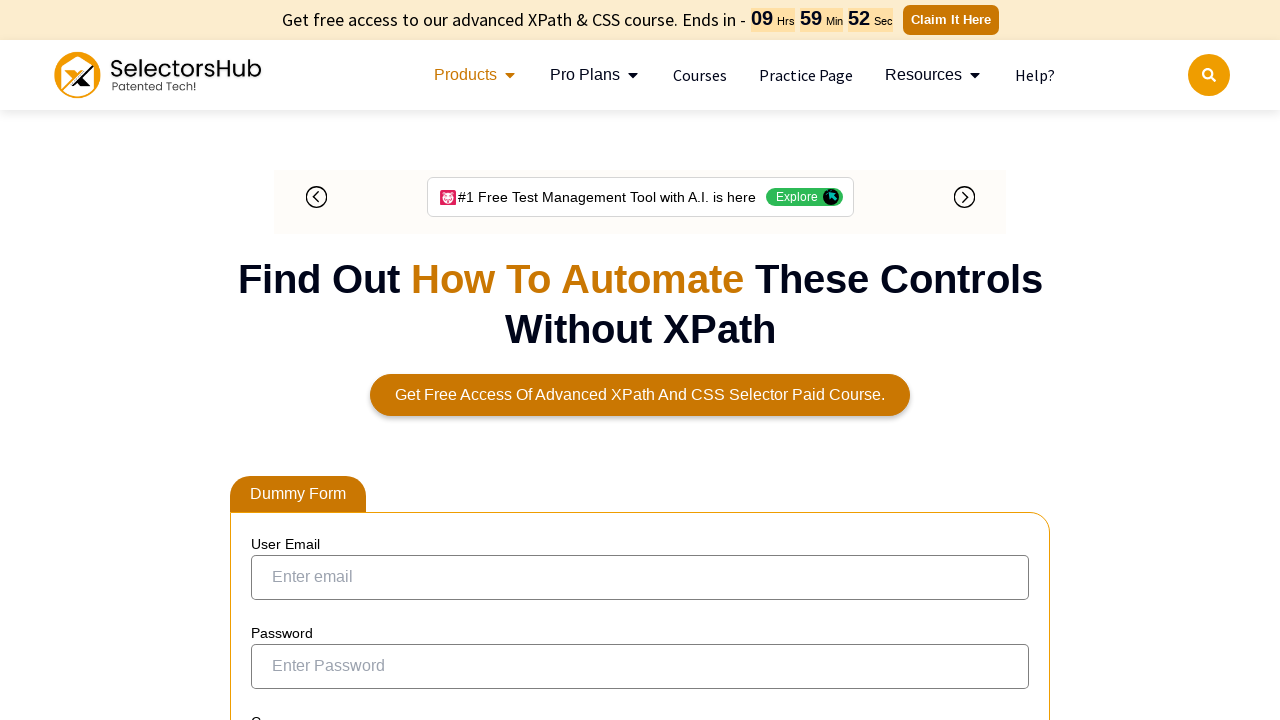

Scrolled down the page by 500 pixels using JavaScript
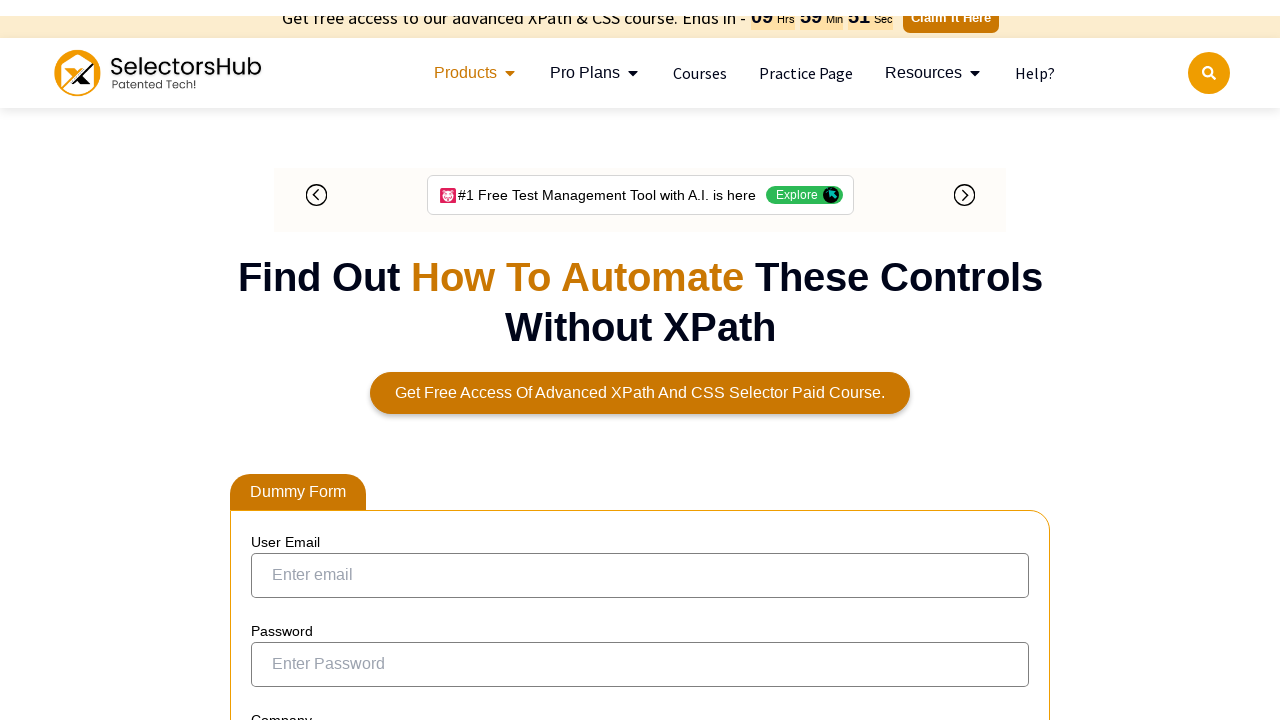

Retrieved page URL: https://selectorshub.com/xpath-practice-page/
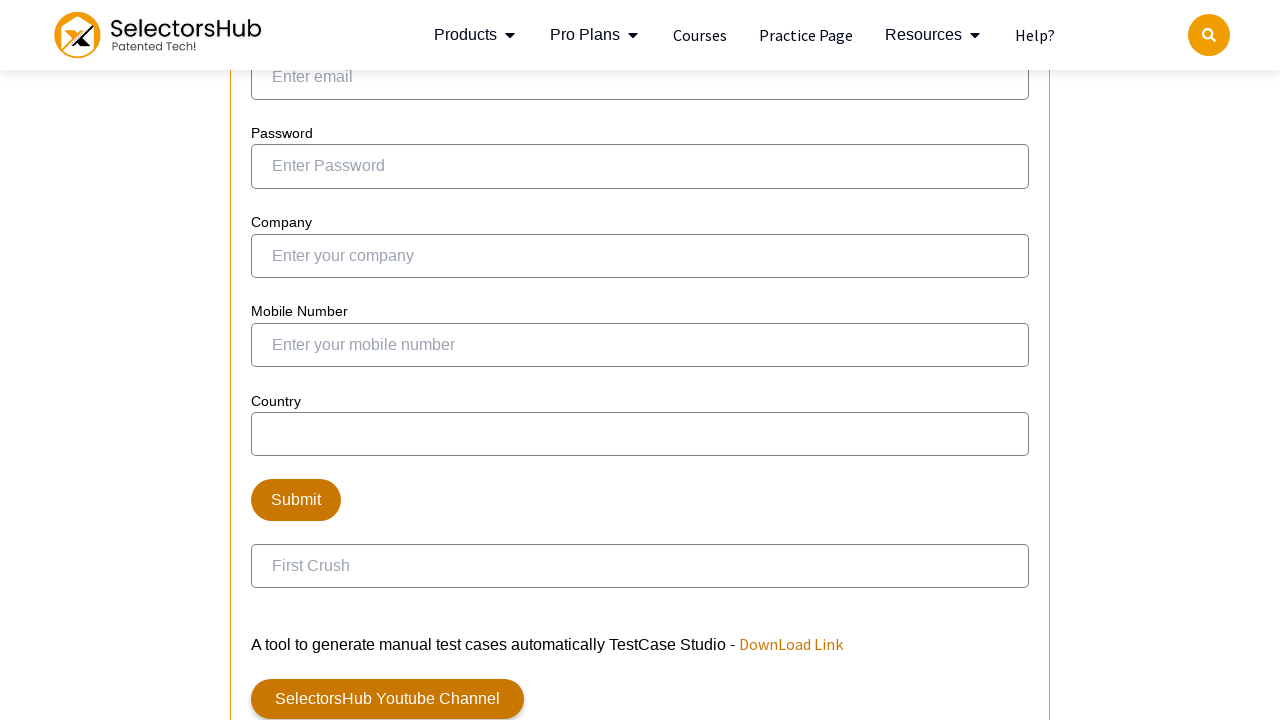

Retrieved page title: Xpath Practice Page | Shadow dom, nested shadow dom, iframe, nested iframe and more complex automation scenarios.
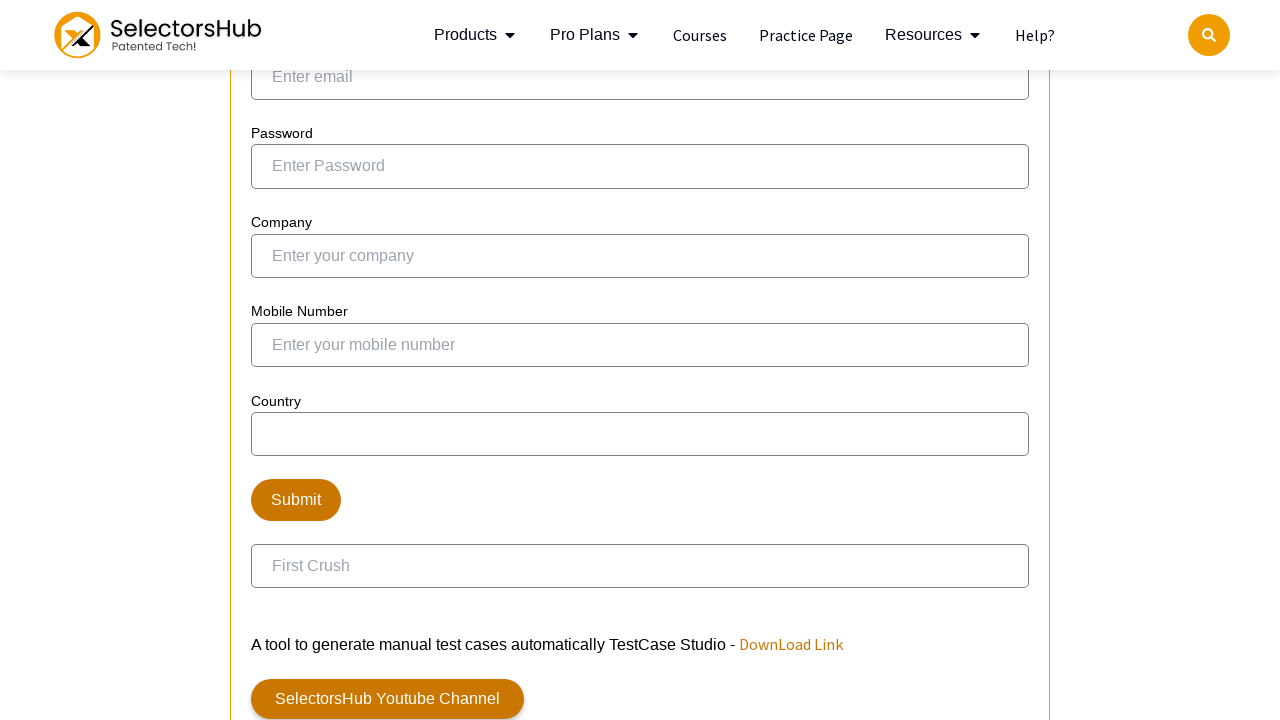

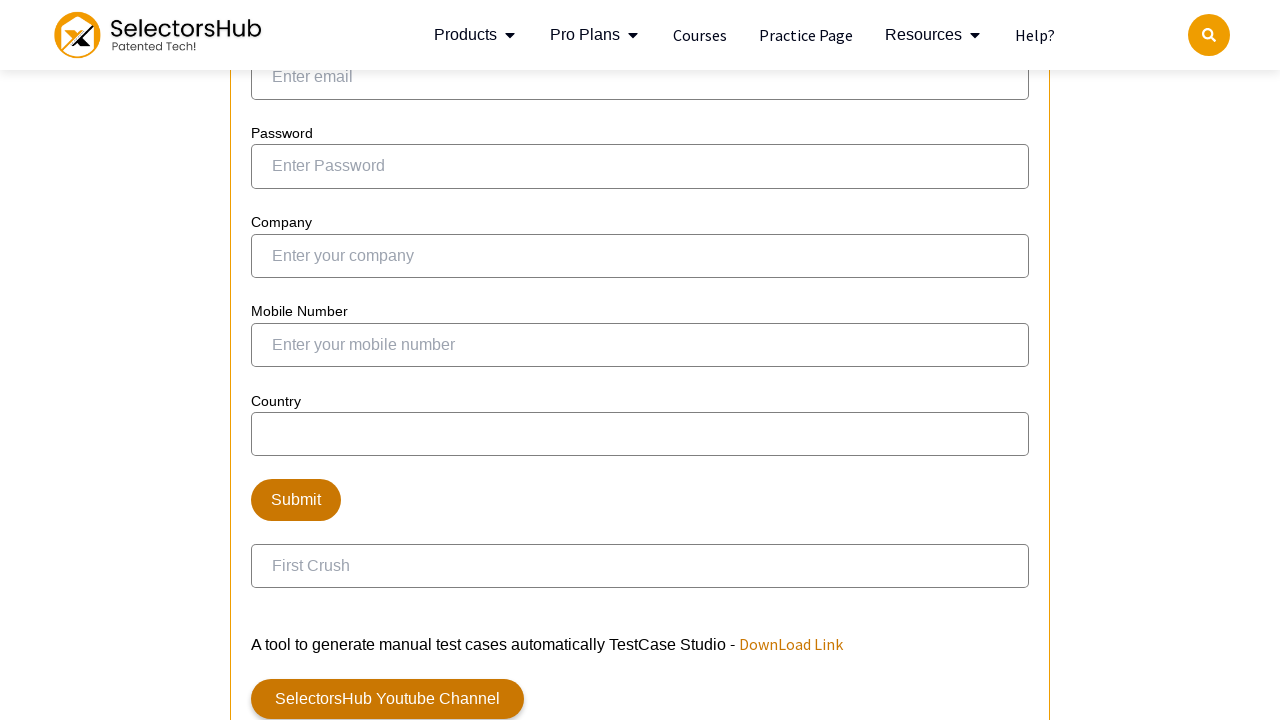